Tests drag and drop functionality on jQuery UI demo page by dragging an element and dropping it onto a target area

Starting URL: https://jqueryui.com/

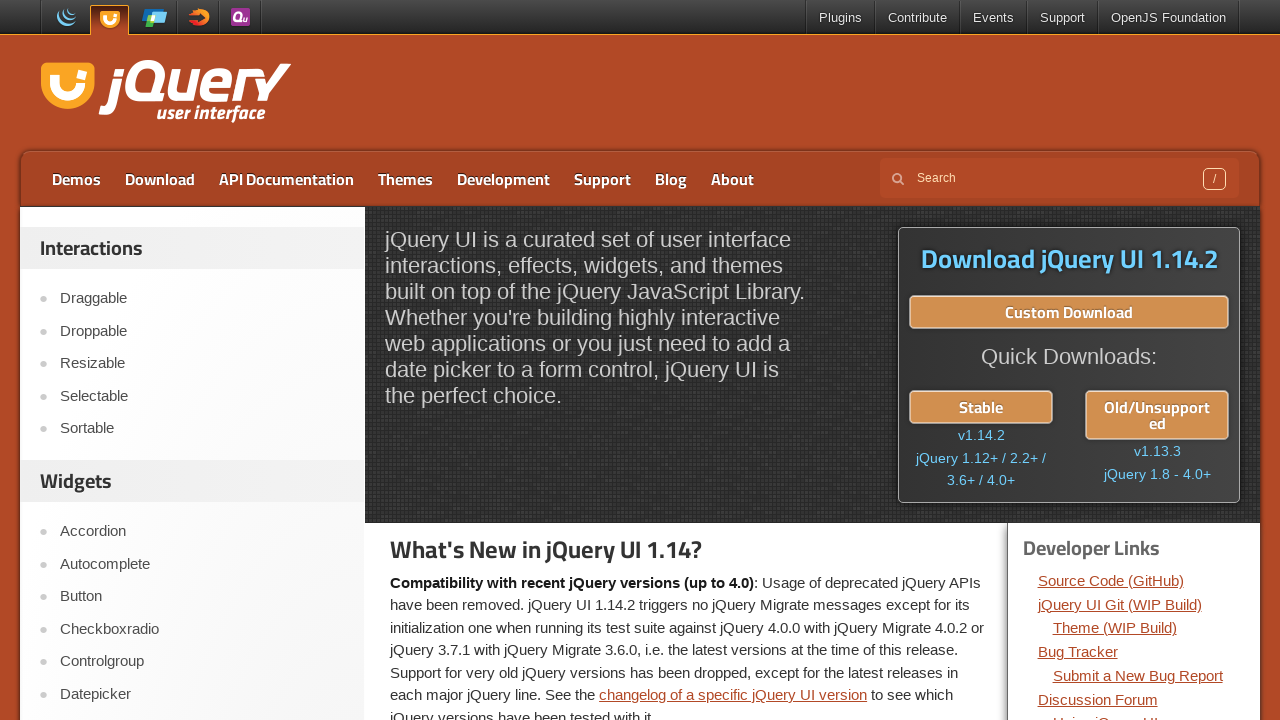

Clicked on Droppable link to navigate to drag and drop demo at (202, 331) on text=Droppable
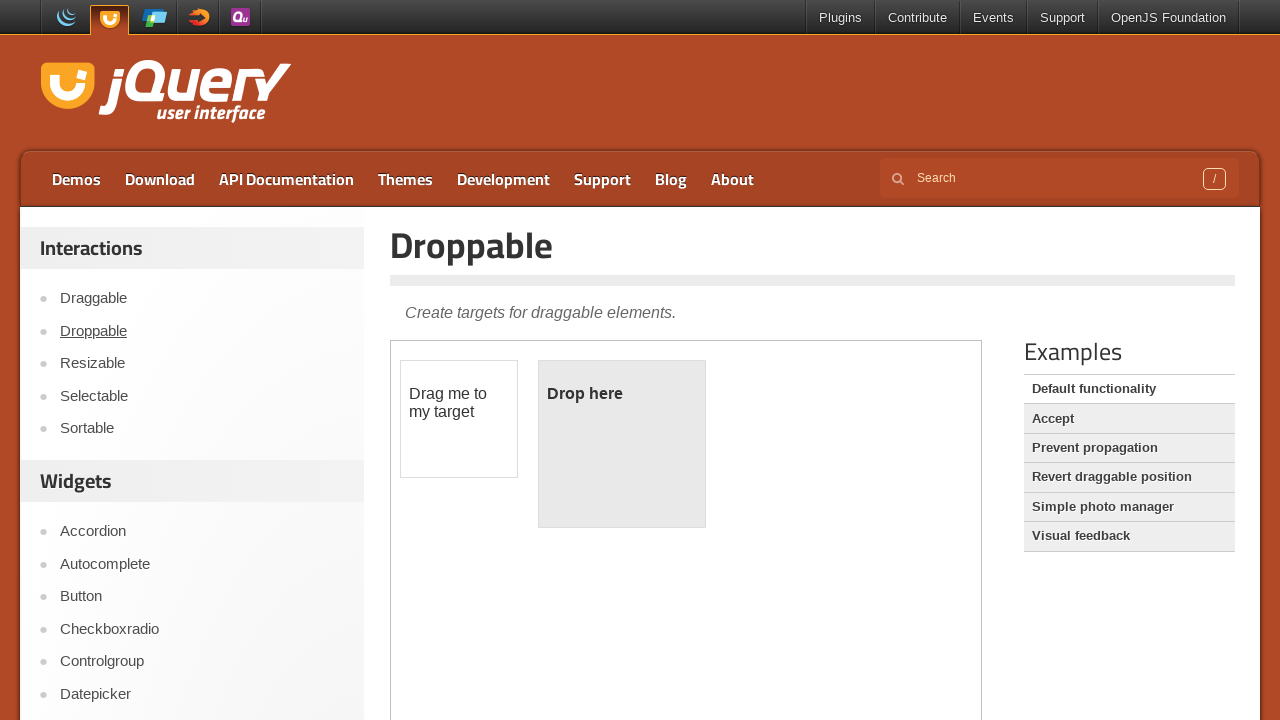

Scrolled down 250 pixels to see the demo area
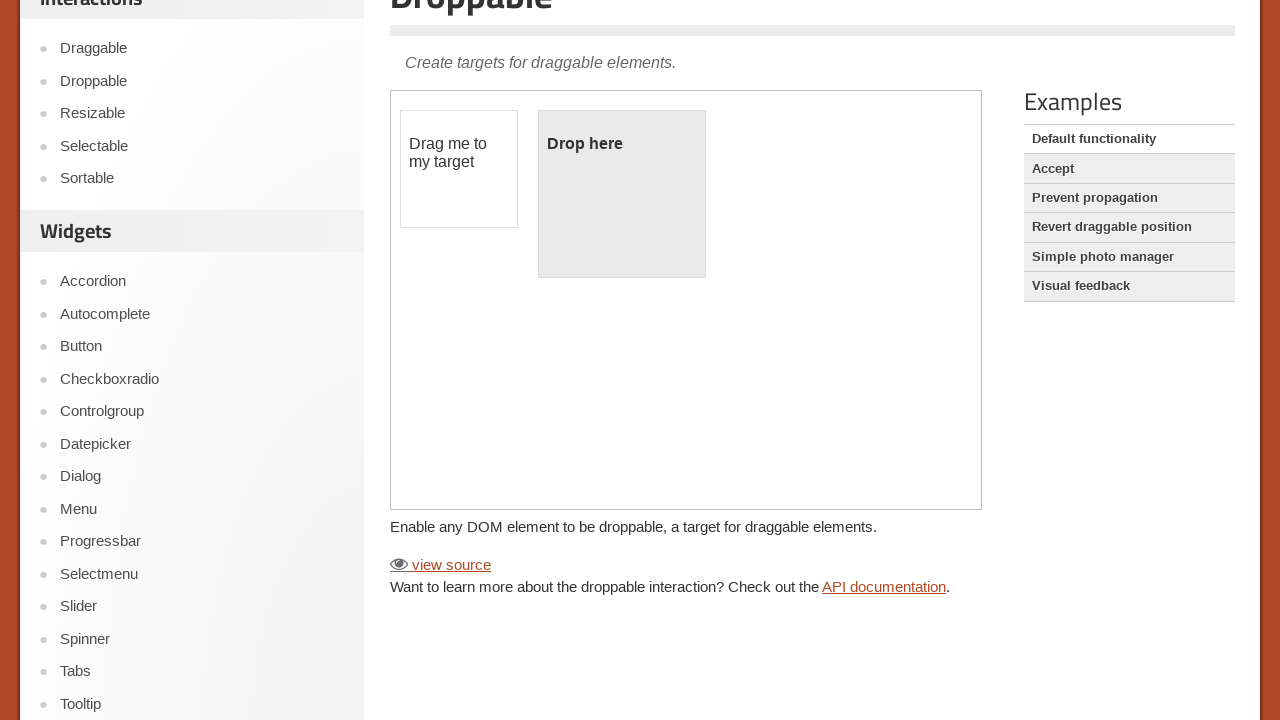

Located the iframe containing the drag and drop demo
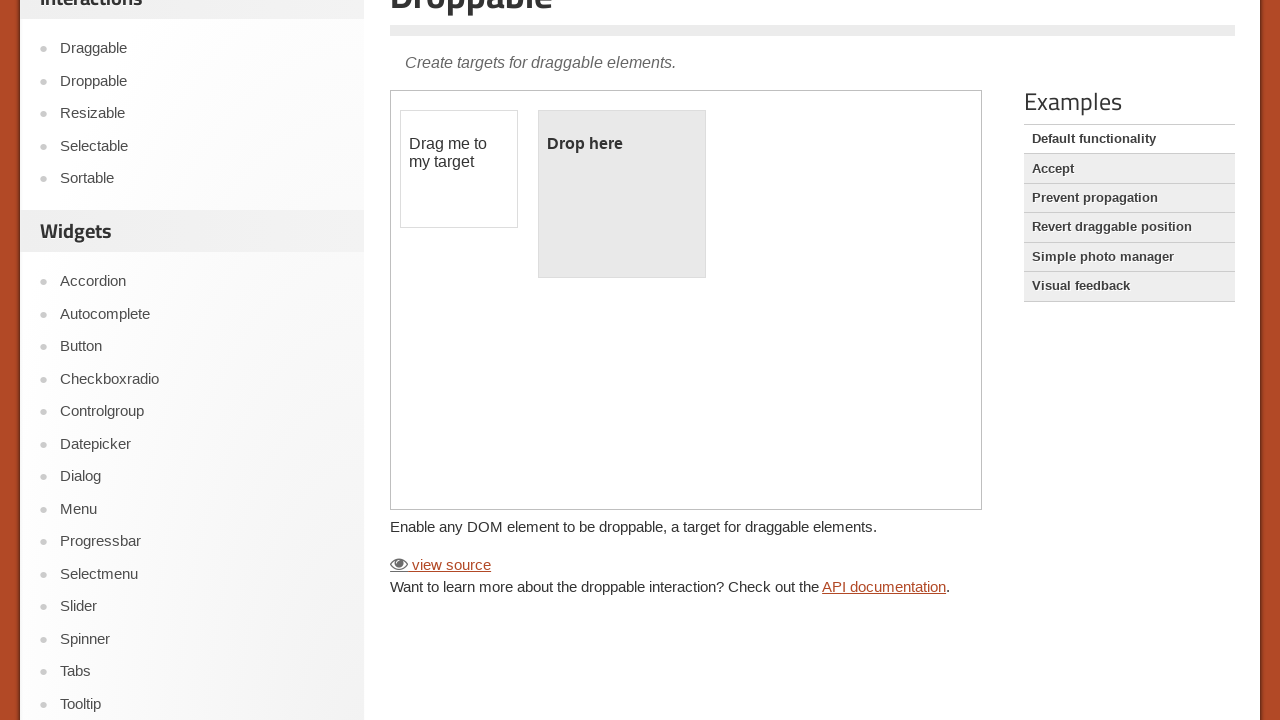

Located the draggable element
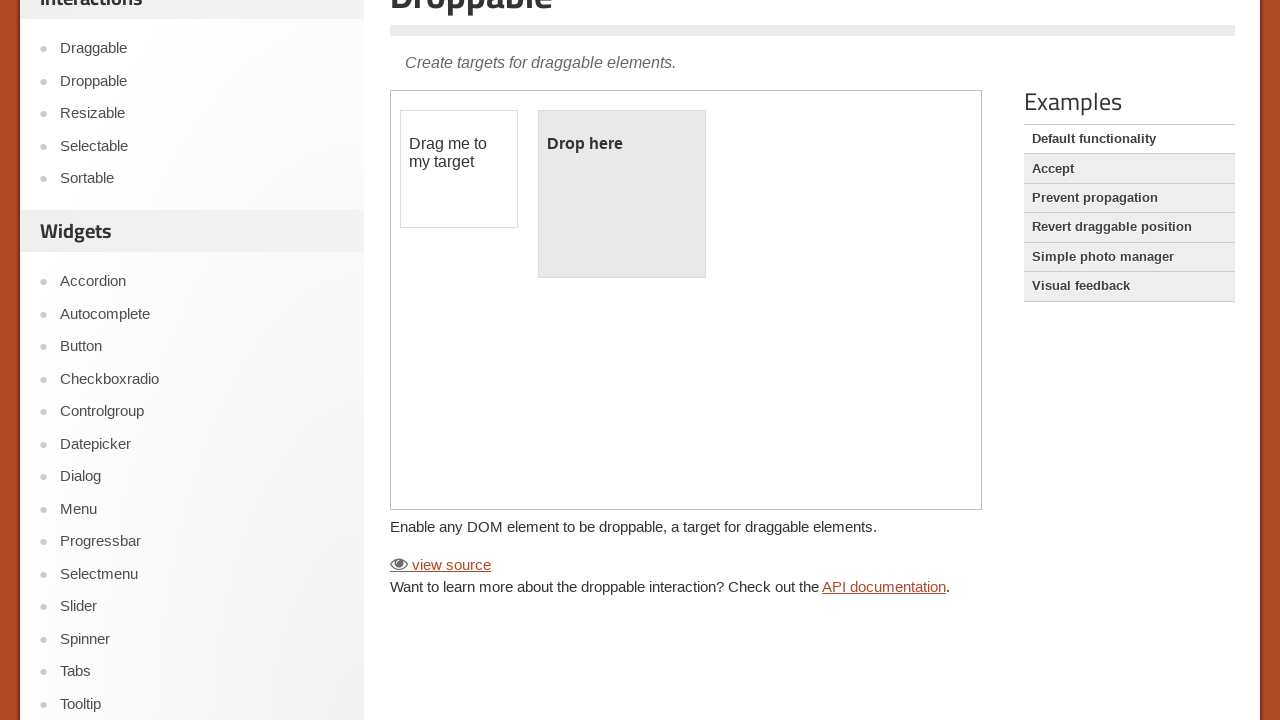

Located the droppable target element
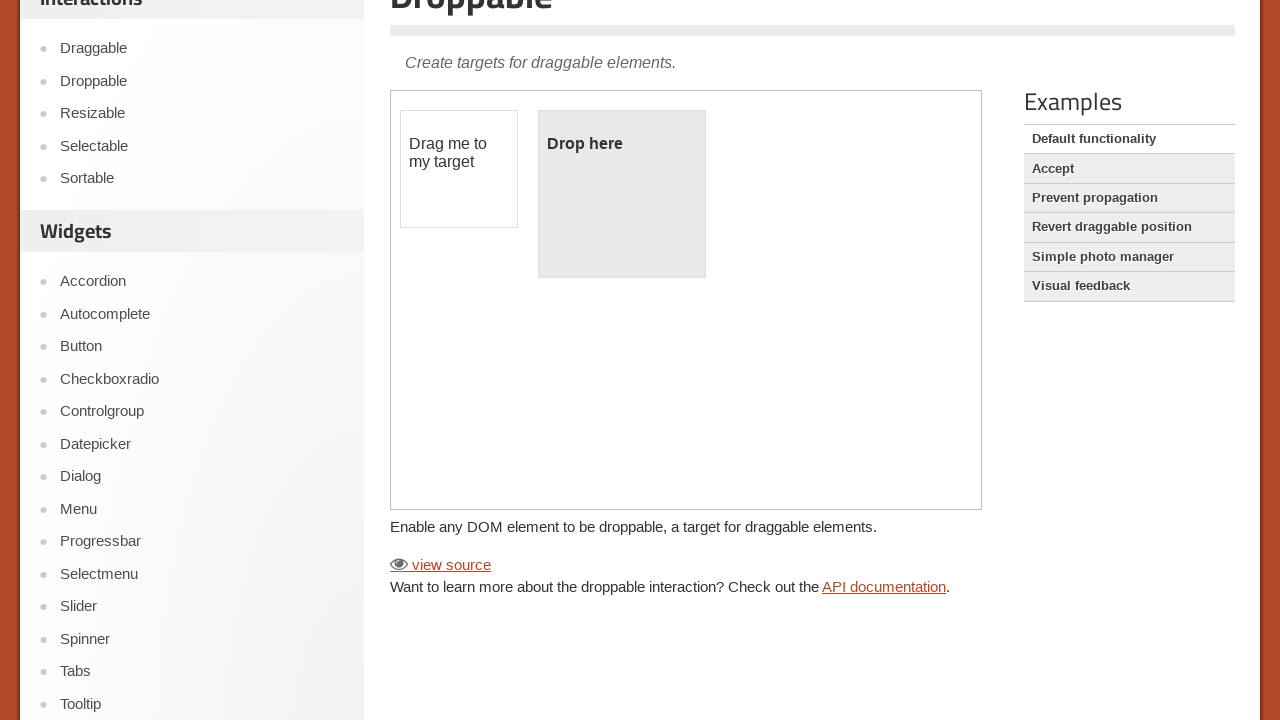

Dragged the draggable element and dropped it onto the droppable target at (622, 194)
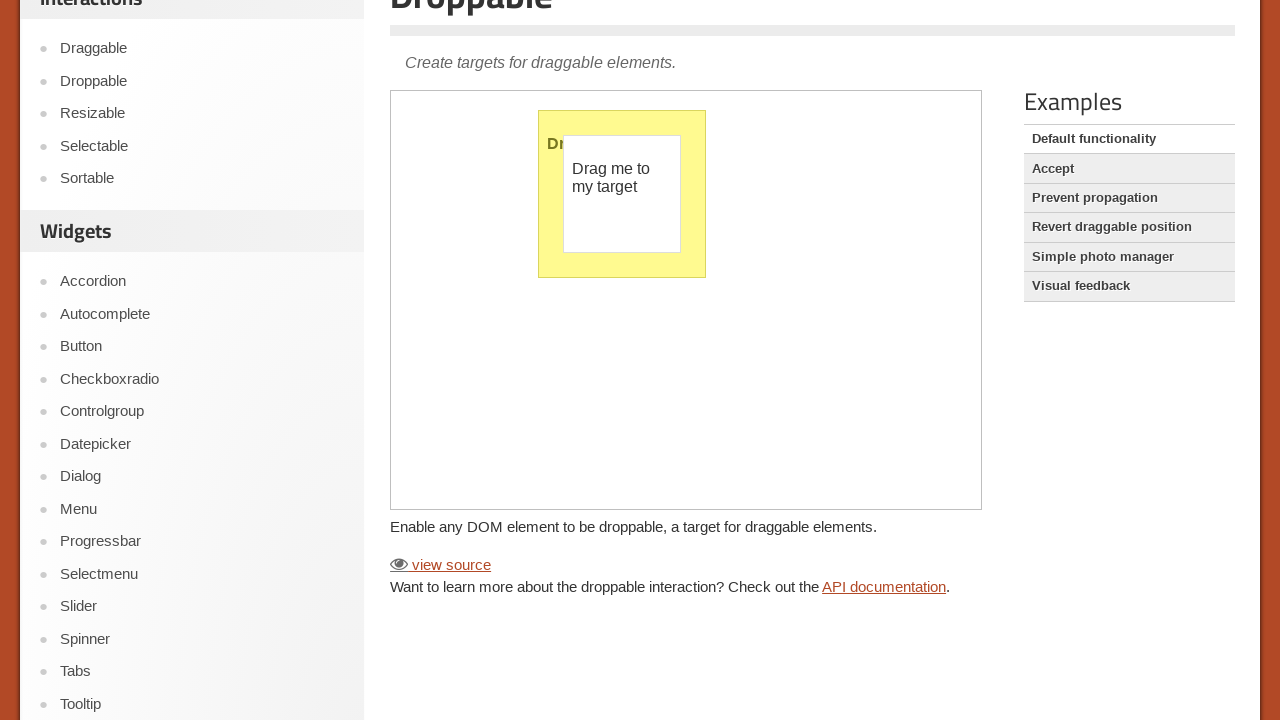

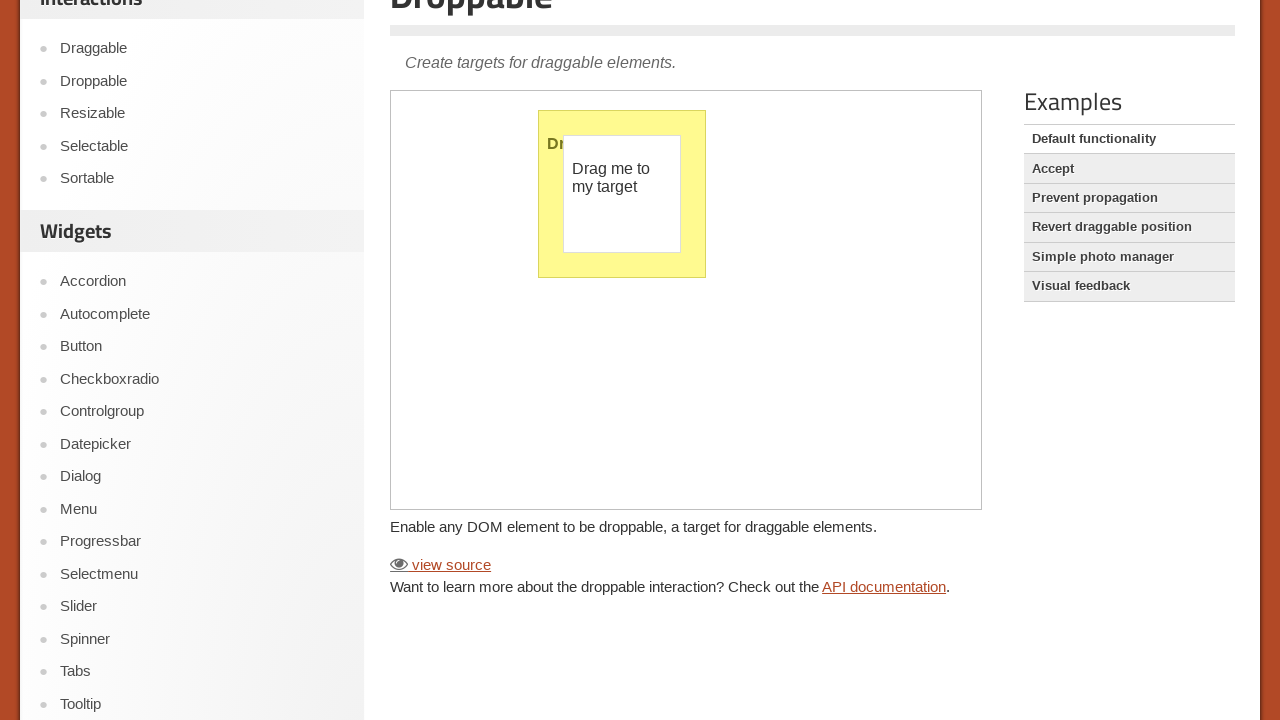